Tests the search functionality on Python.org by entering a search query "pycon" and submitting the search form

Starting URL: https://www.python.org

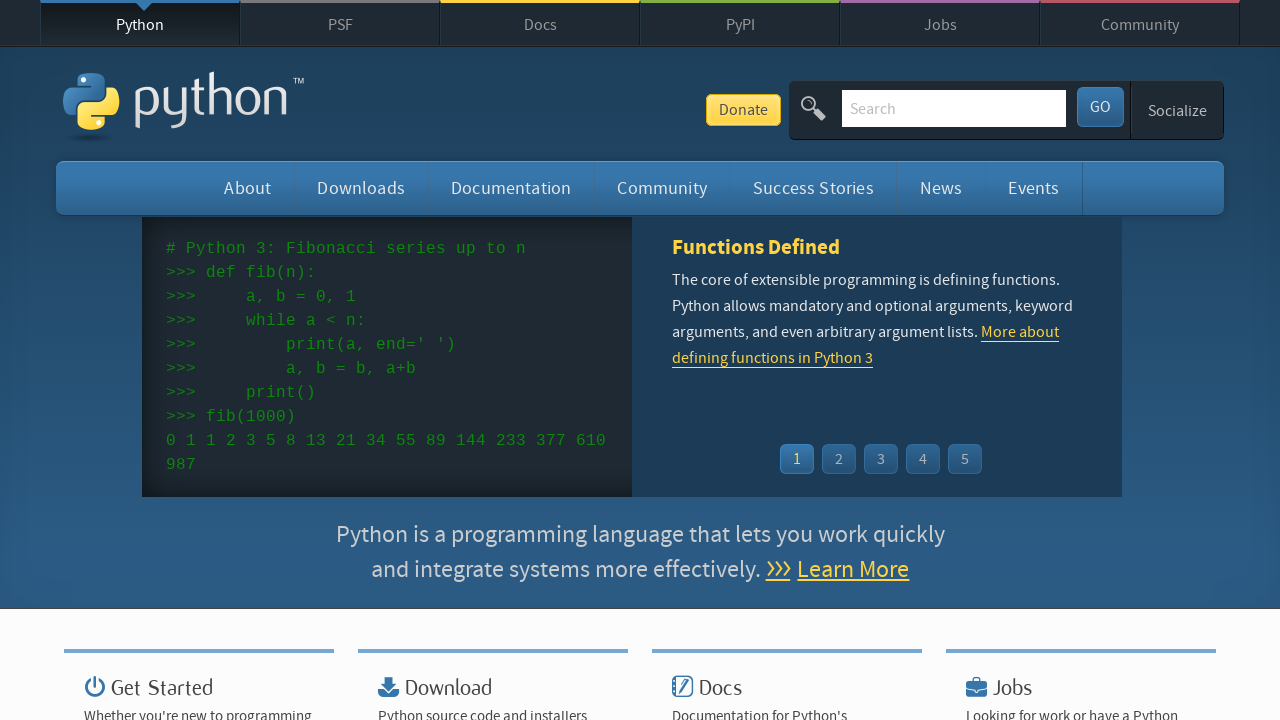

Filled search box with 'pycon' query on input[name='q']
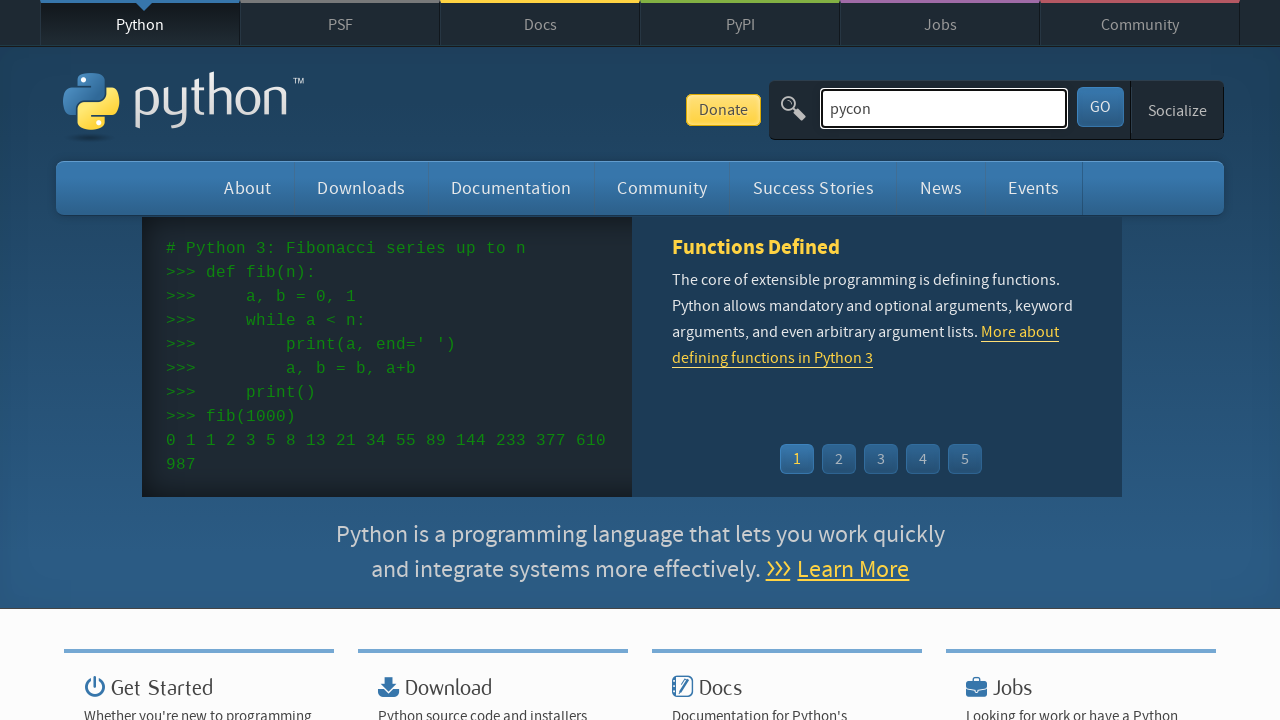

Pressed Enter to submit search form on input[name='q']
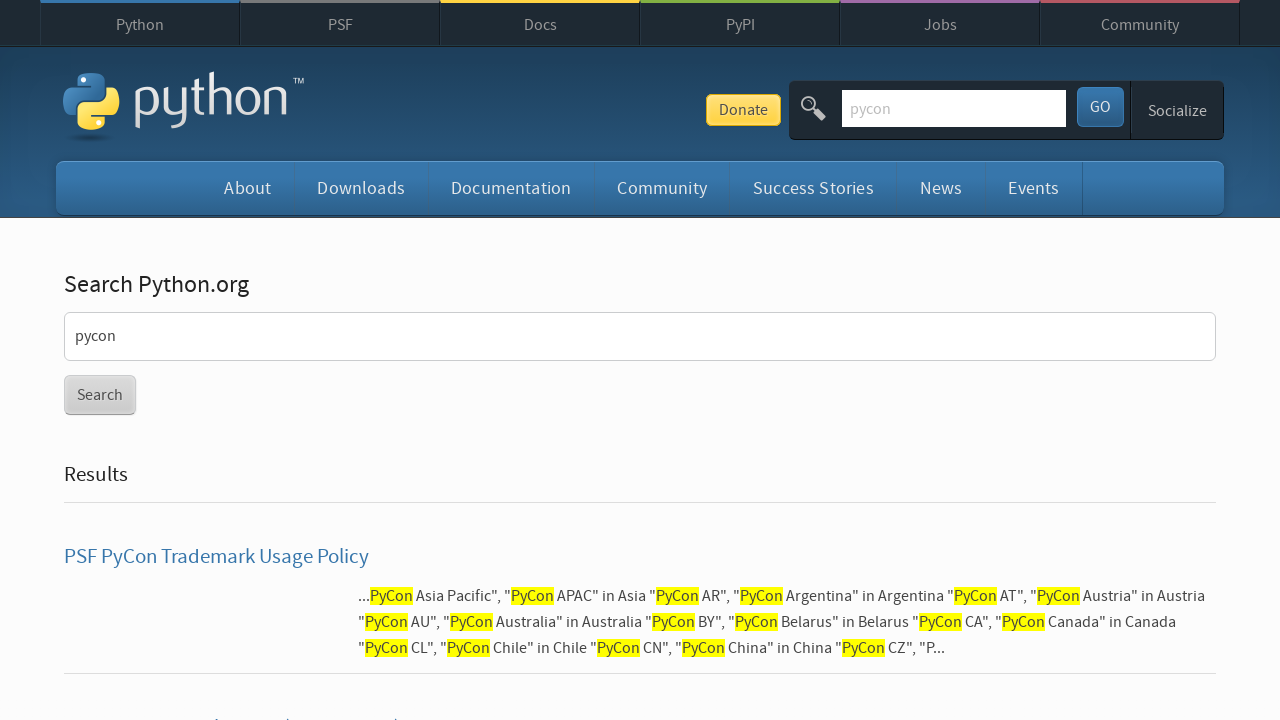

Search results loaded (network idle)
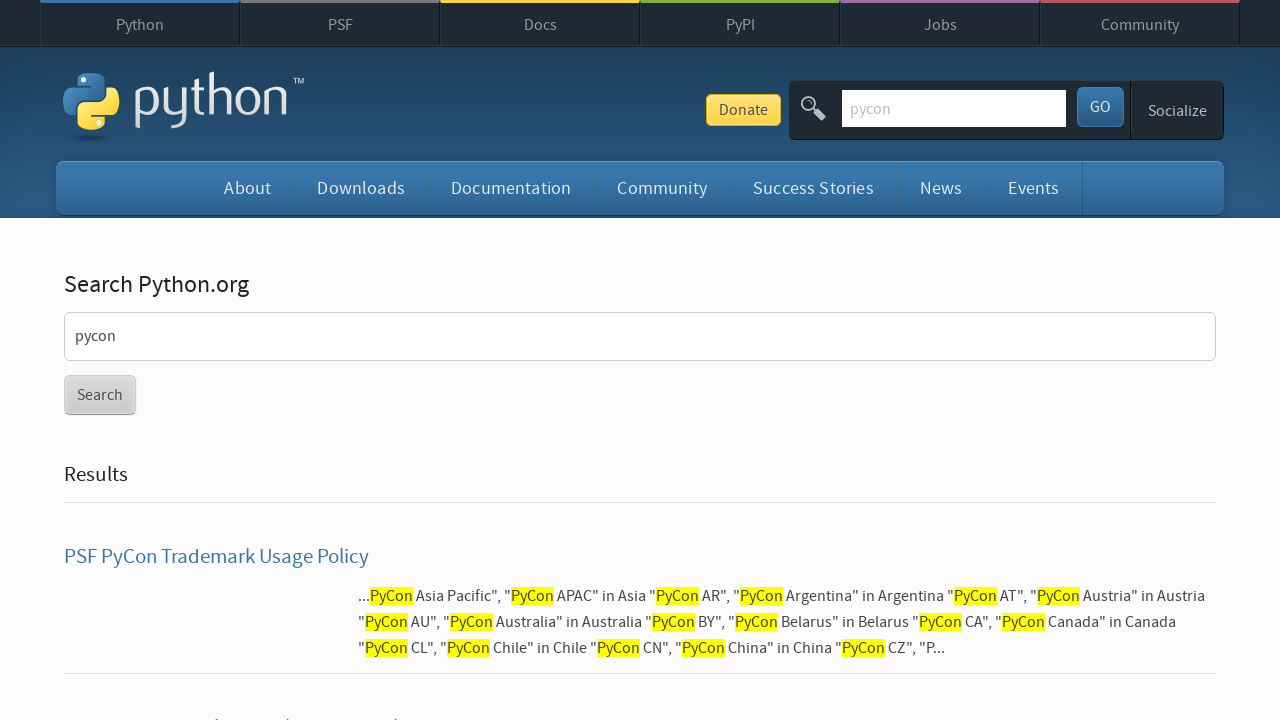

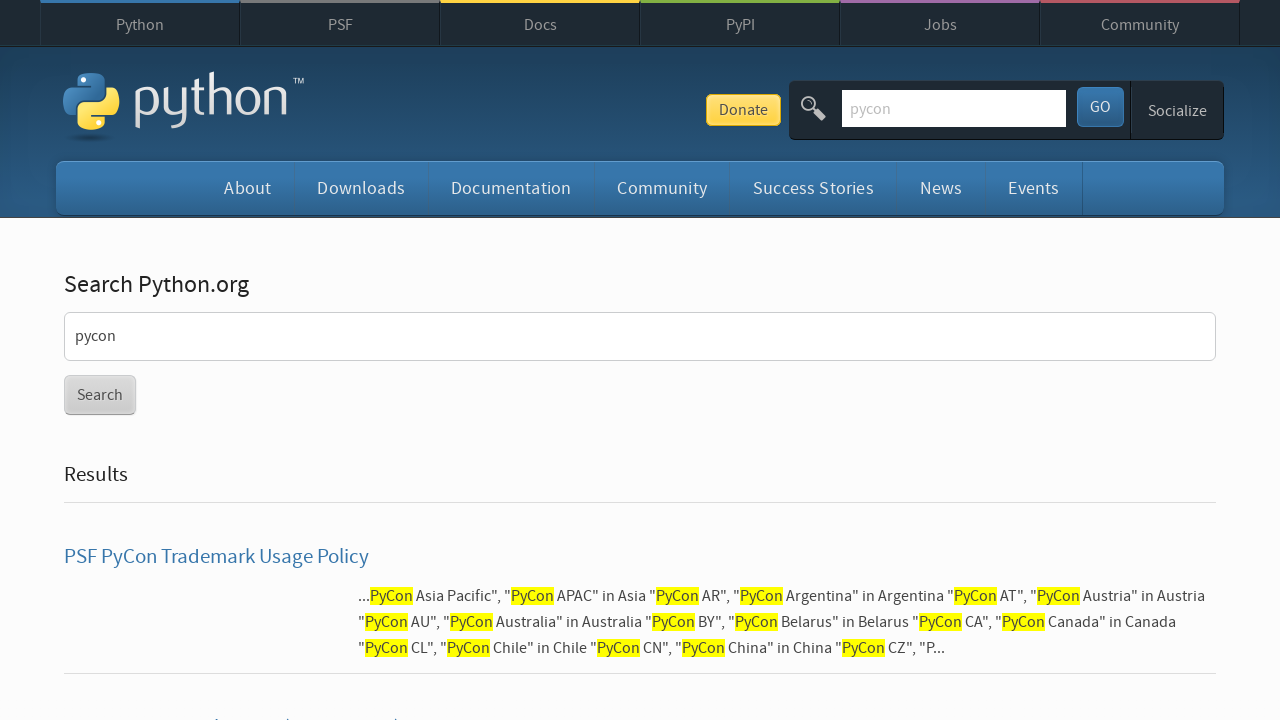